Tests network request mocking by intercepting Apple's digital-mat API endpoint, modifying the product name in the response to a custom value, then clicking on a product card and verifying the mocked product name appears in the popup overlay.

Starting URL: https://www.apple.com/shop/buy-iphone

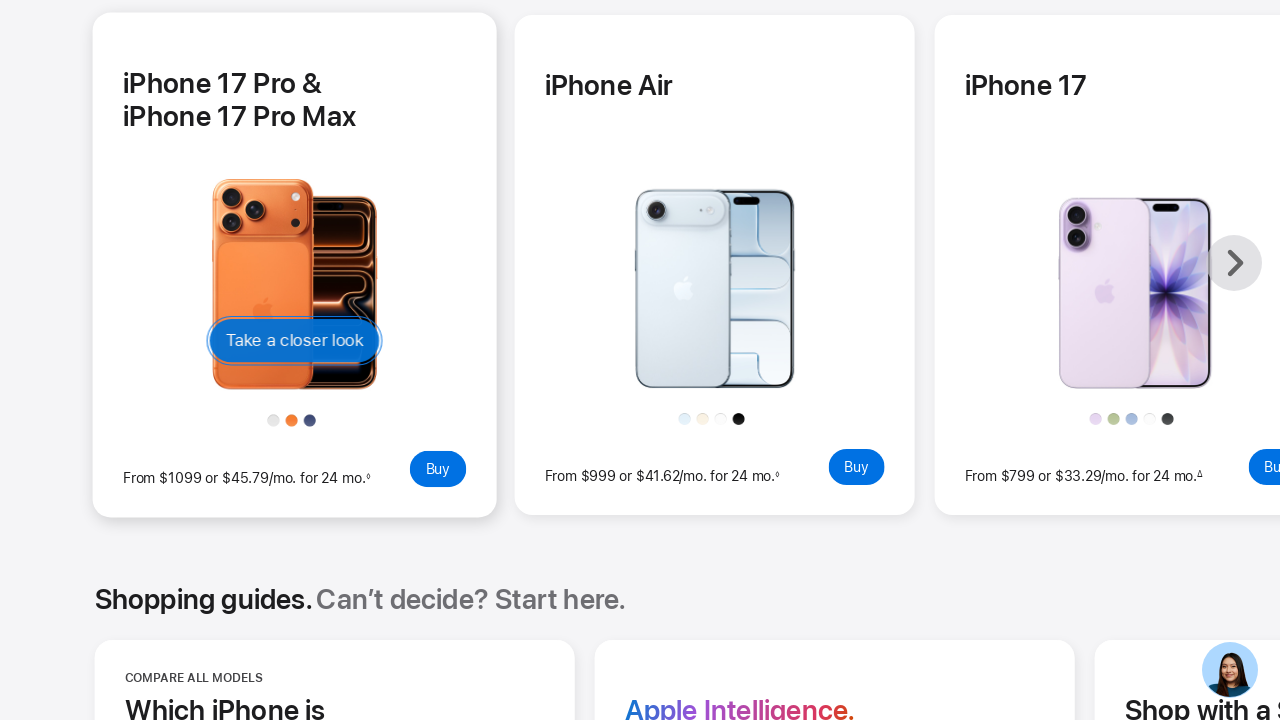

Set up route interception for digital-mat API calls to mock product name
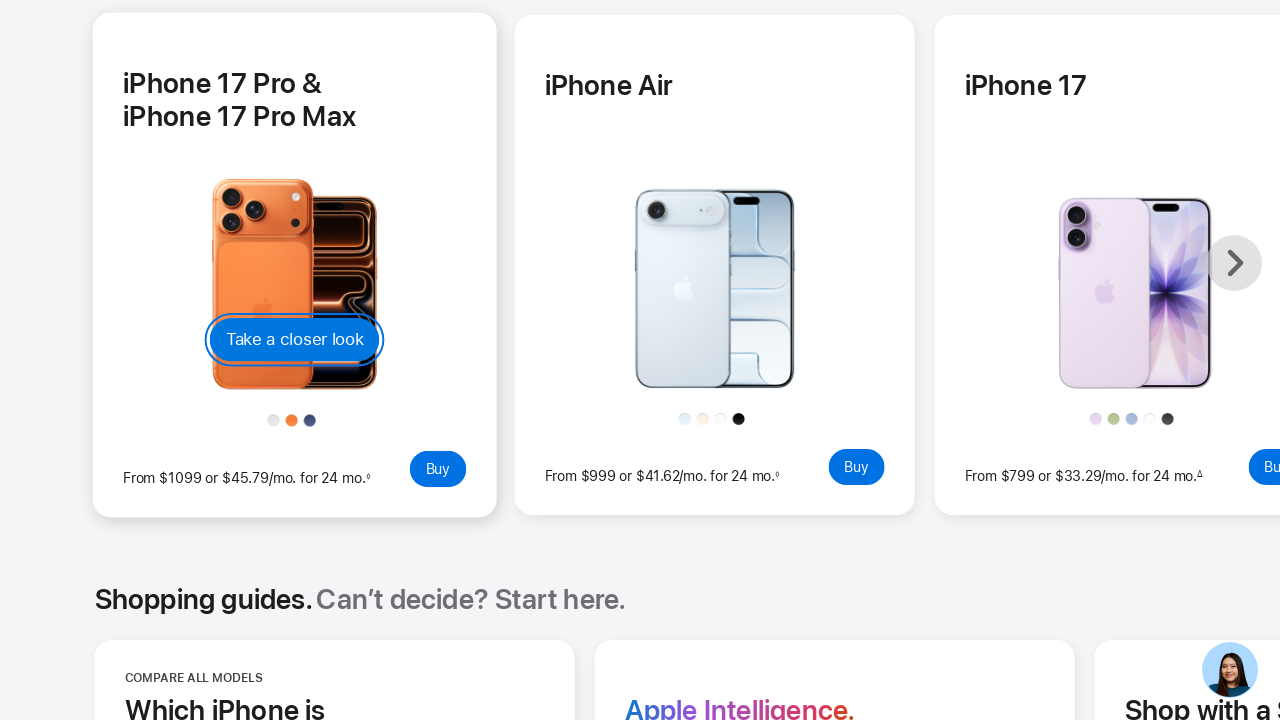

Reloaded page to apply route interception
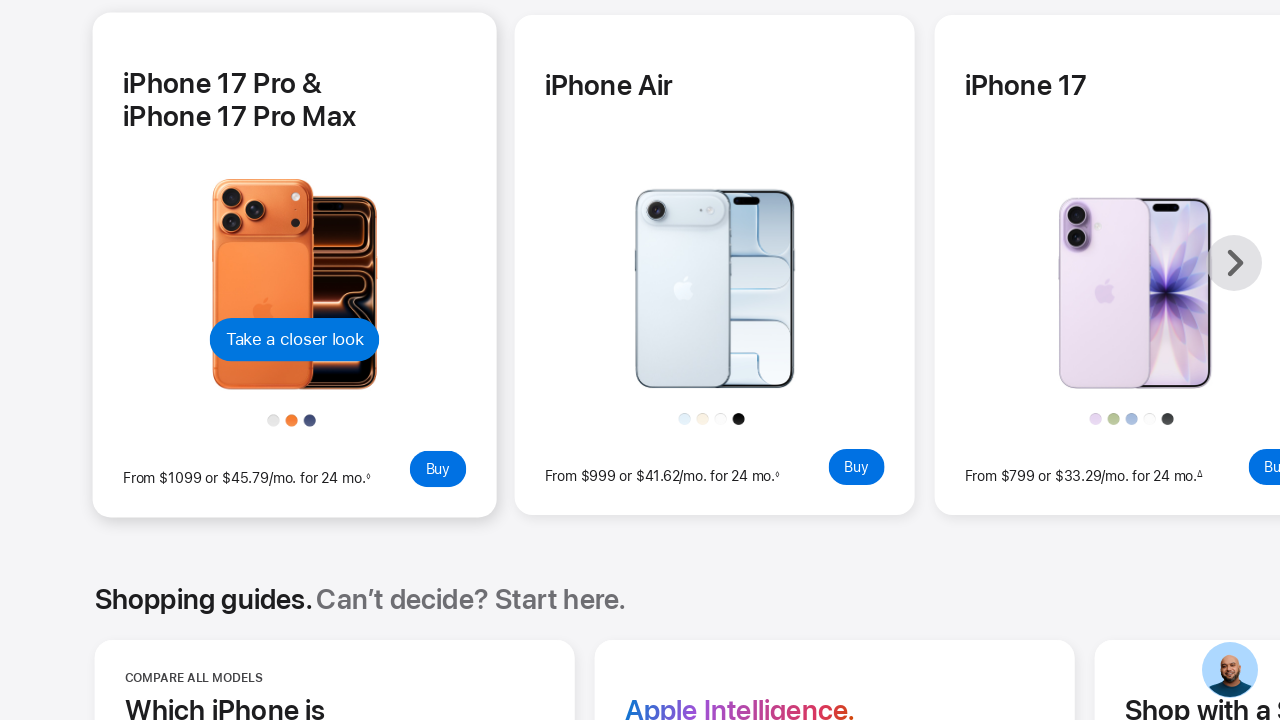

Clicked on the first product card at (295, 265) on (//div[@class='rf-hcard-content tile as-util-relatedlink'])[1]
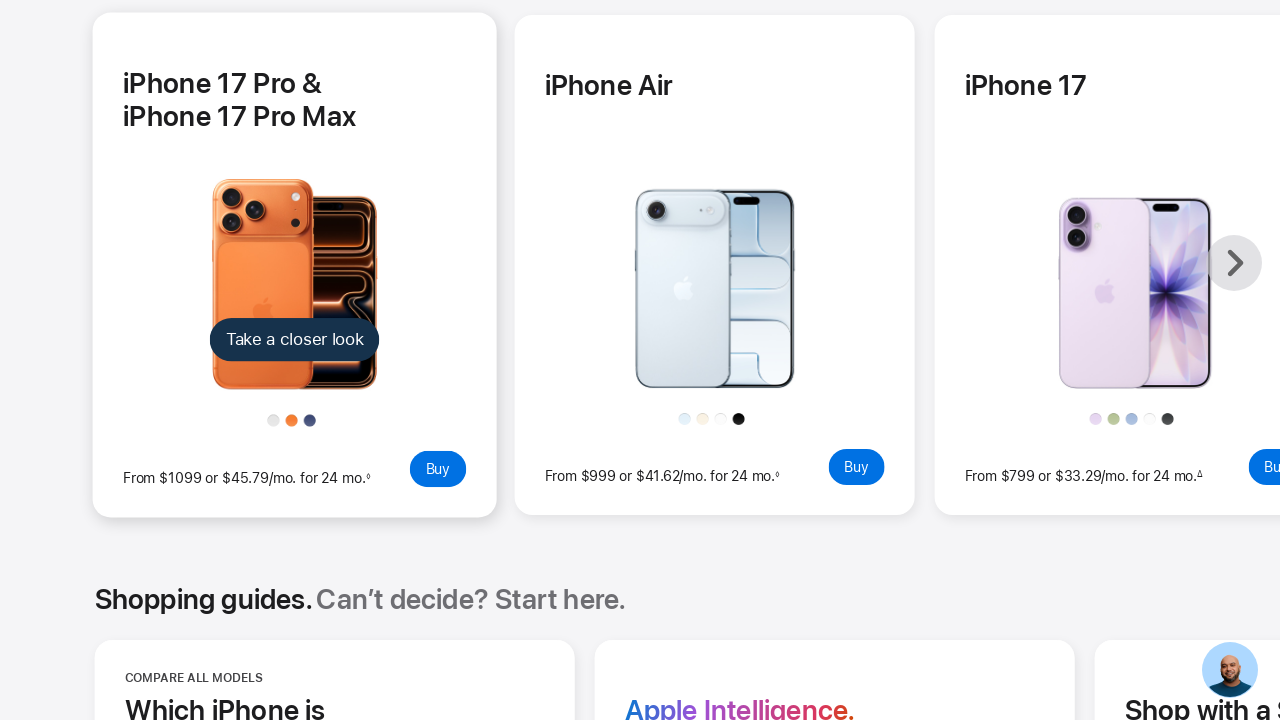

Retrieved popup title text from overlay
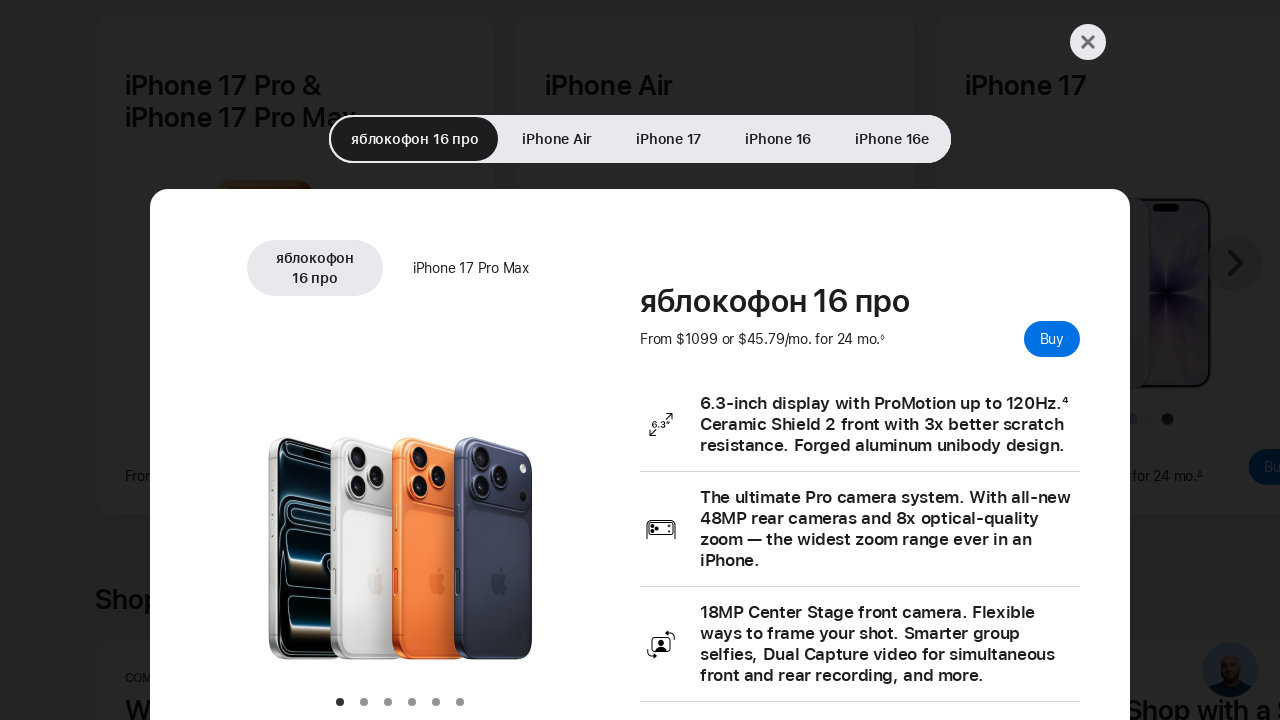

Verified popup title matches mocked product name 'яблокофон 16 про'
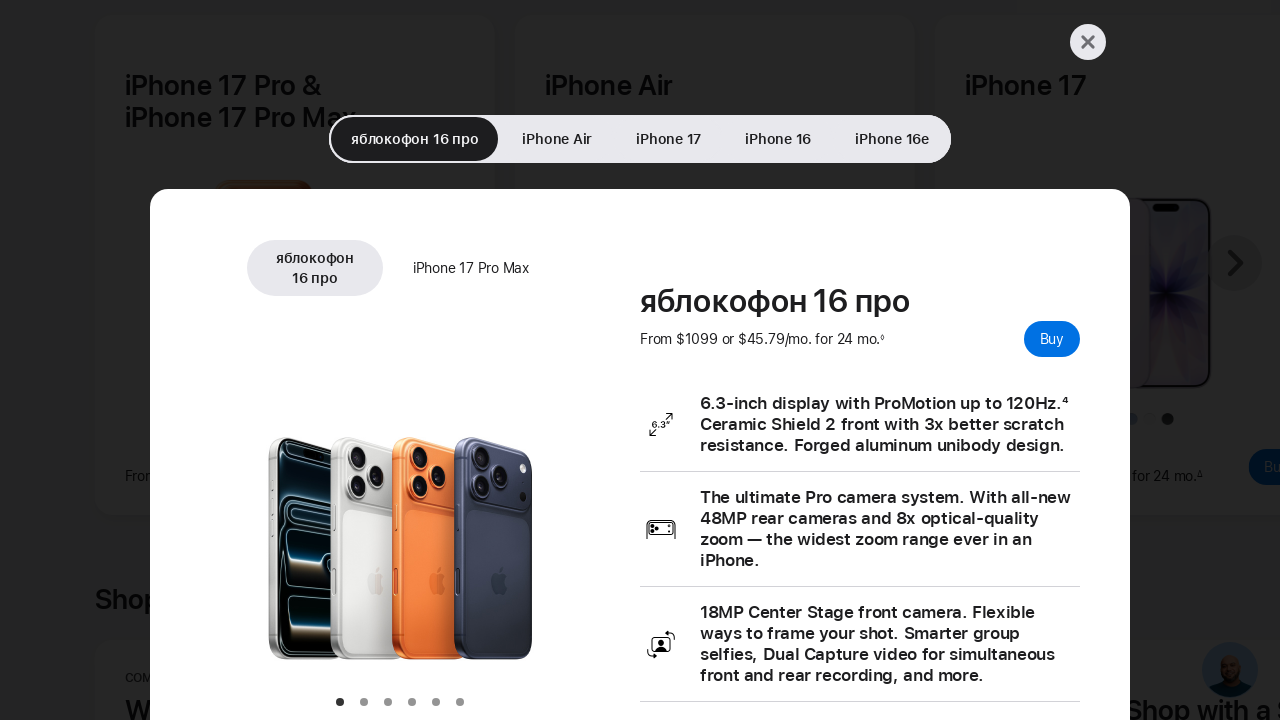

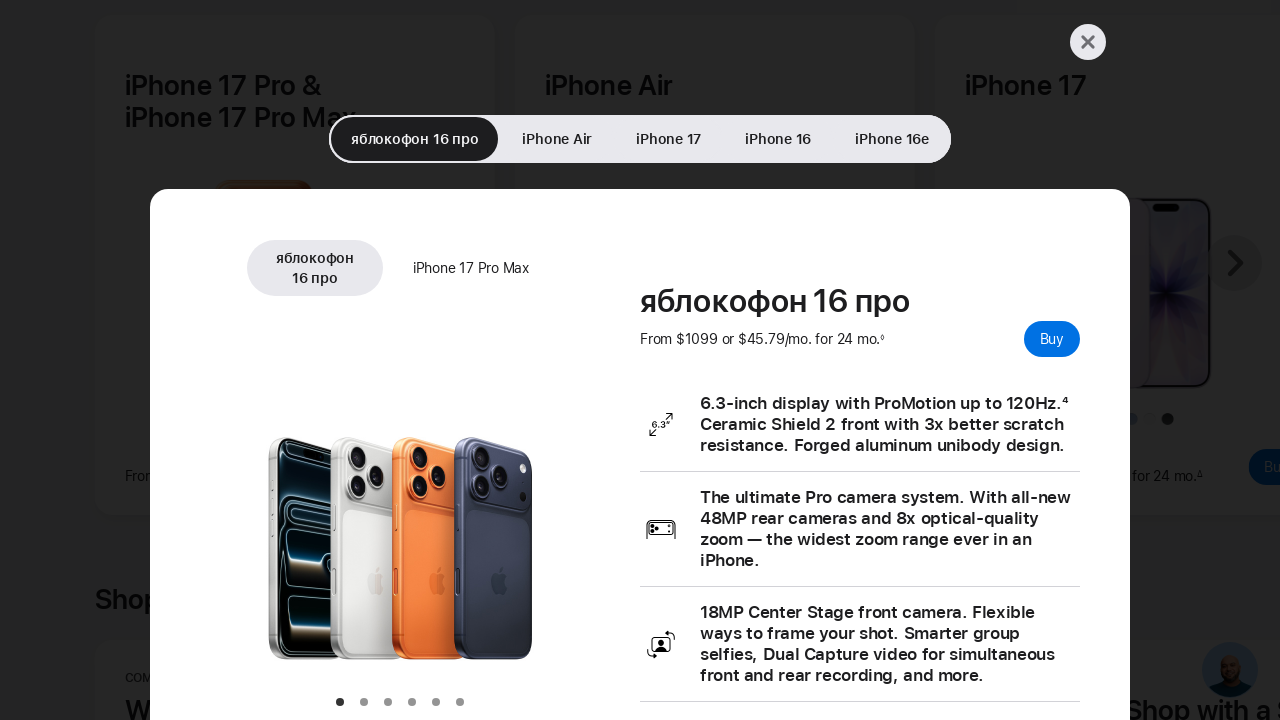